Tests checkbox functionality by checking a checkbox and verifying that a logo becomes visible

Starting URL: https://seleniumbase.io/demo_page

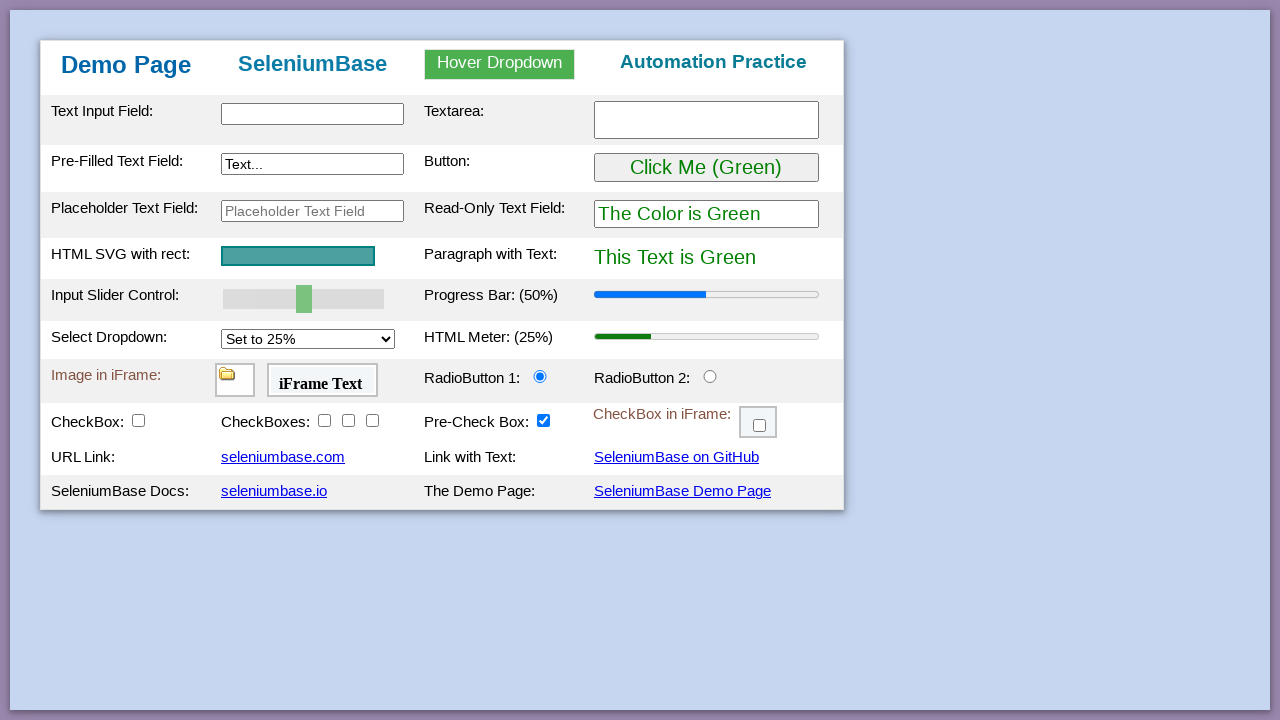

Clicked checkbox1 to check it at (138, 420) on #checkbox1
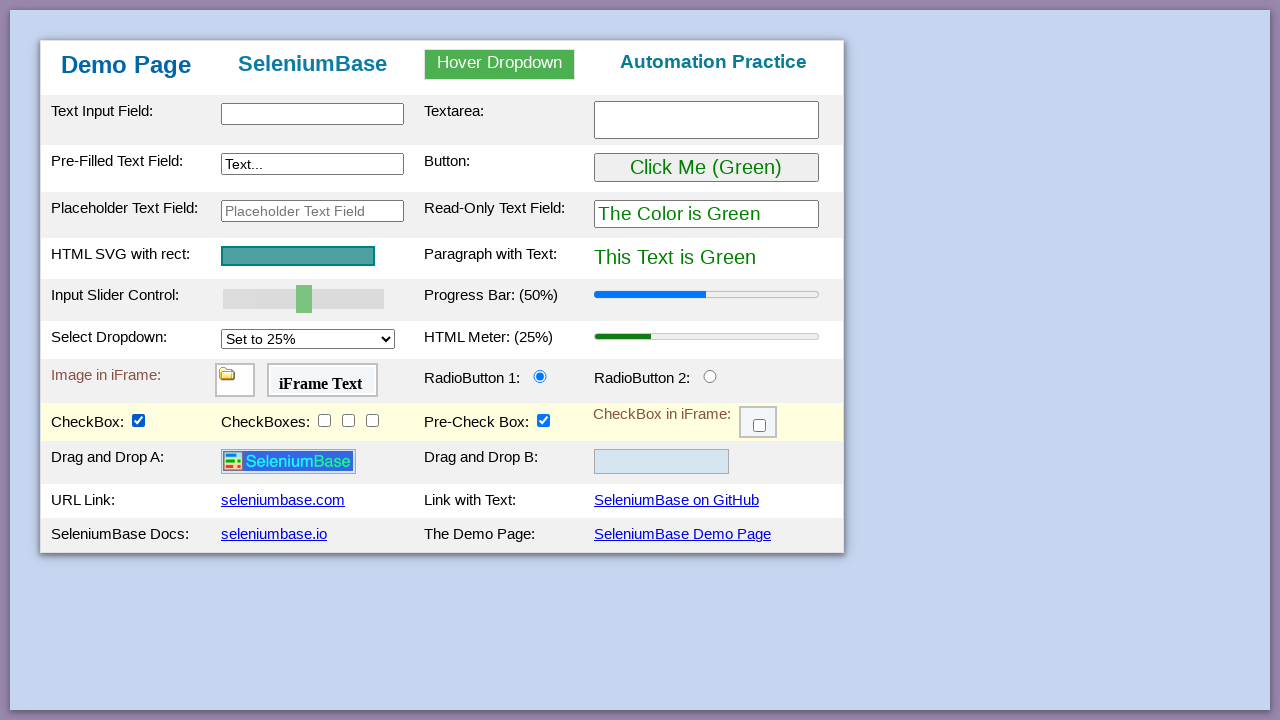

Logo became visible after checking checkbox
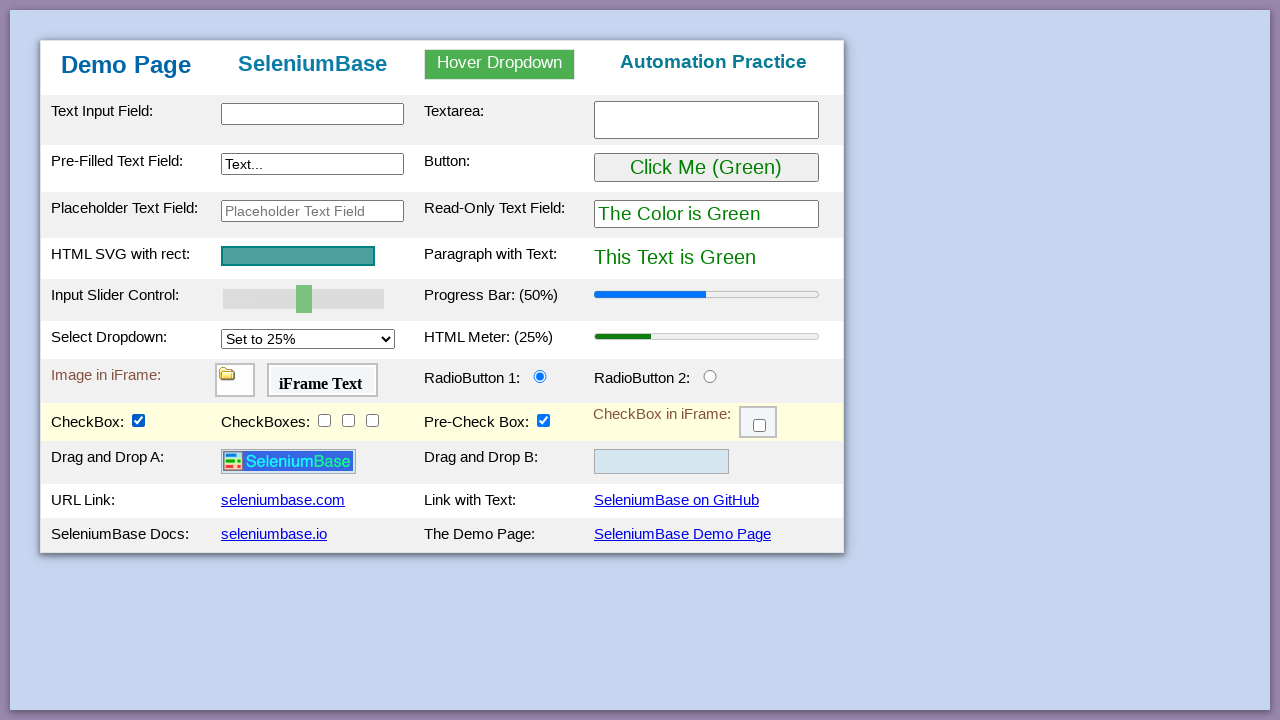

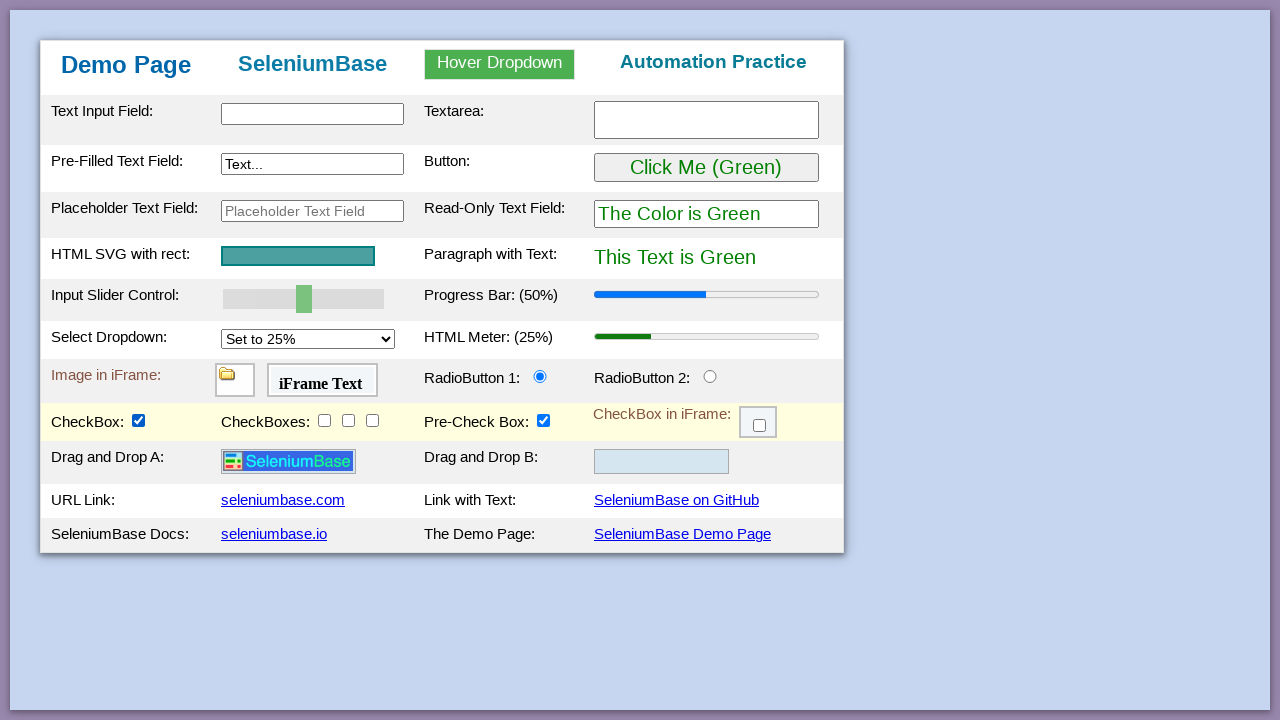